Tests the text box functionality by entering a name and submitting the form to verify the output

Starting URL: https://demoqa.com/text-box

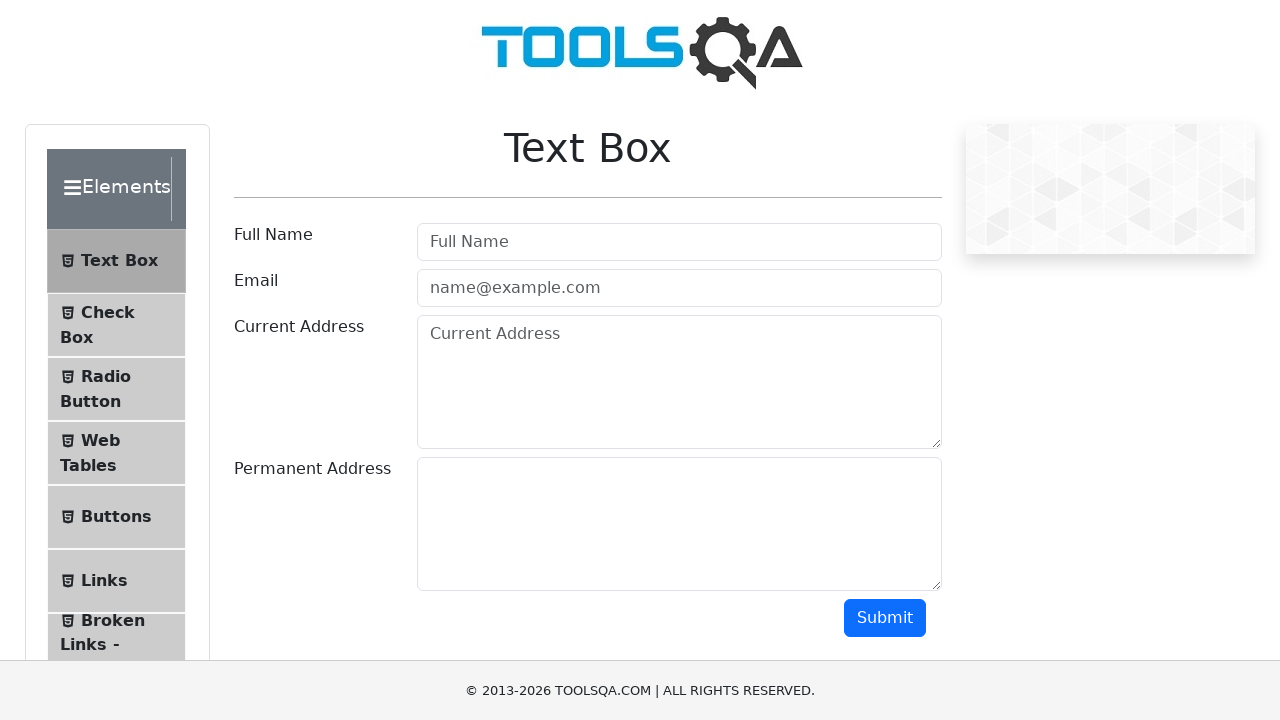

Filled userName text box with 'Oleg' on input#userName
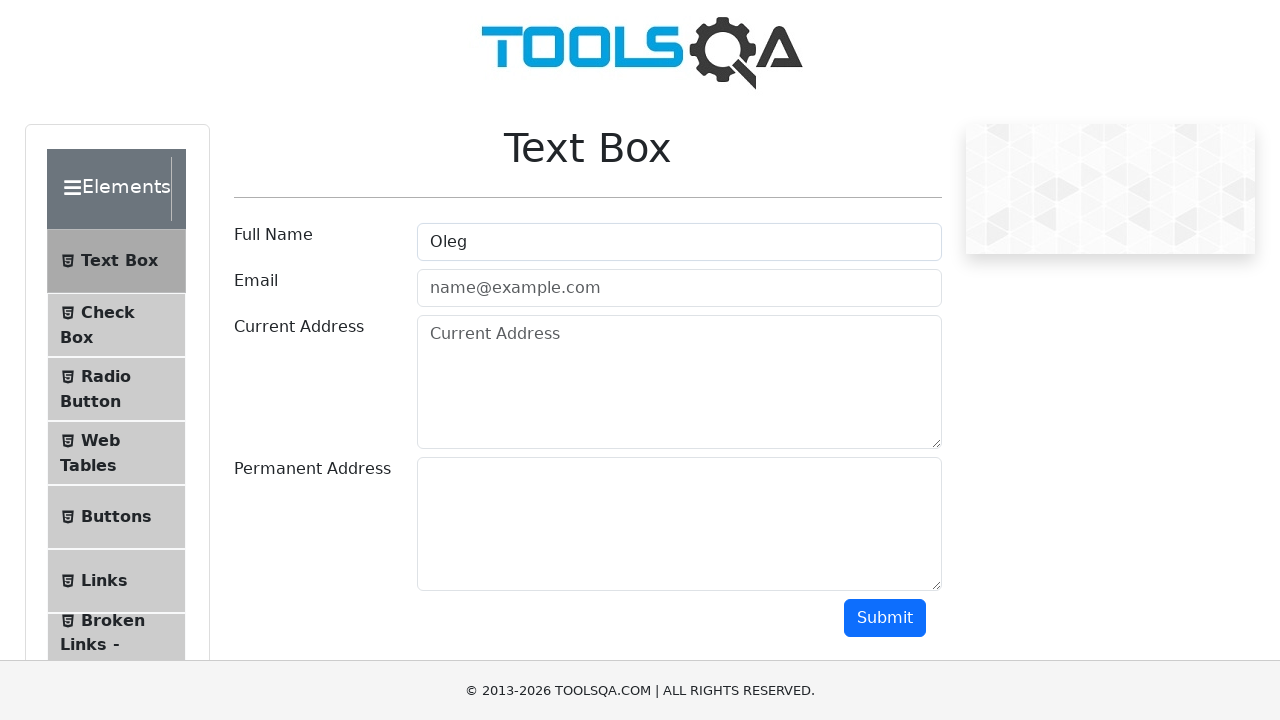

Clicked submit button to submit the form at (885, 618) on #submit
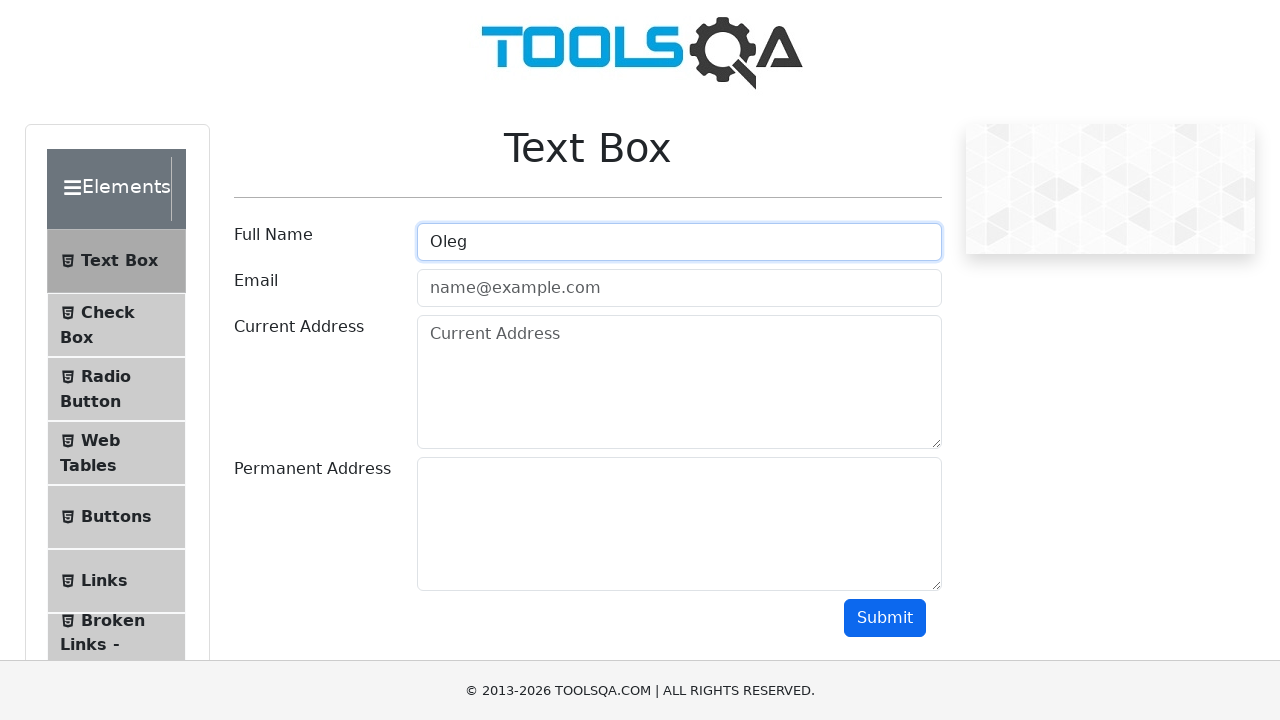

Waited for name result output to appear
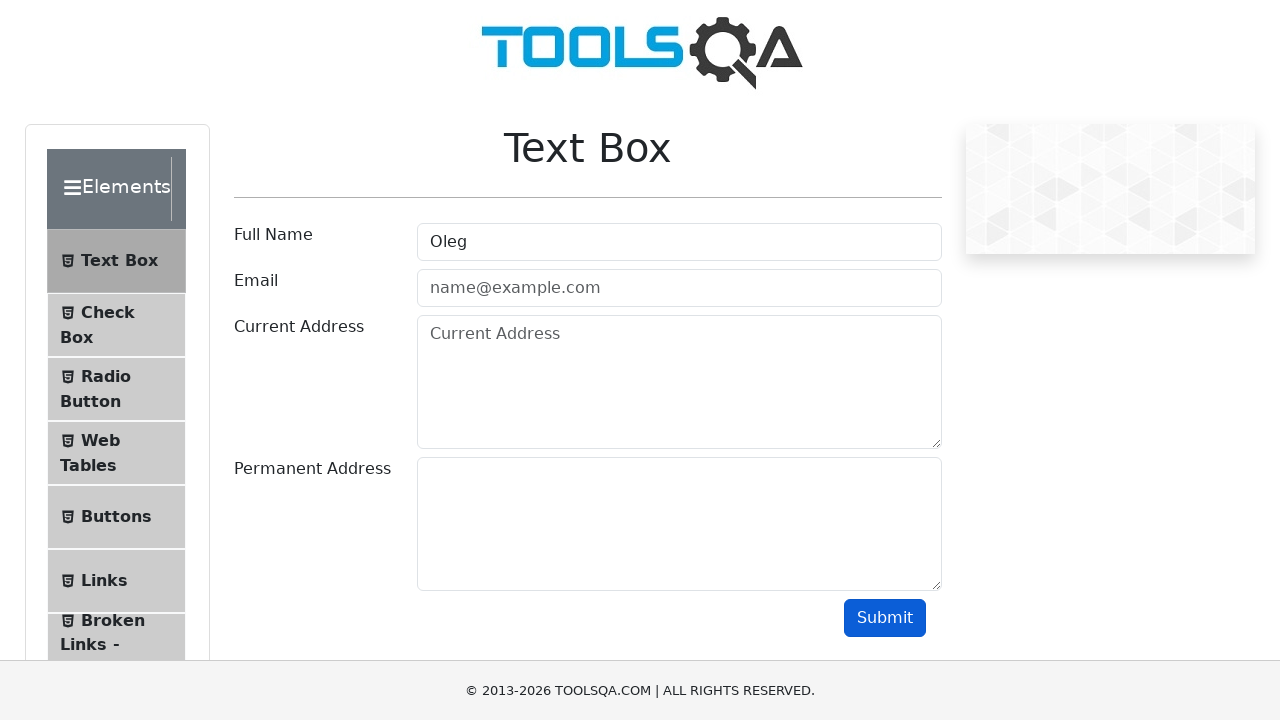

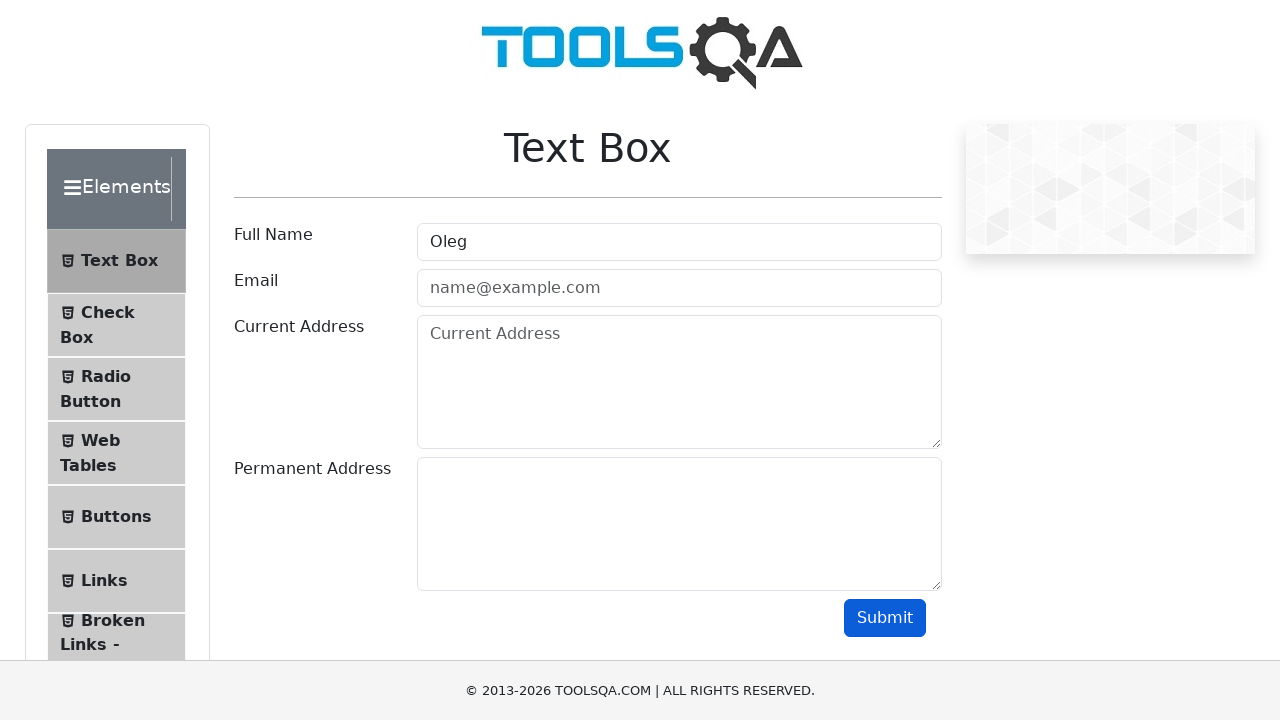